Tests responsive layout by loading the site in different viewport sizes to ensure elements adapt properly

Starting URL: https://www.saucedemo.com/

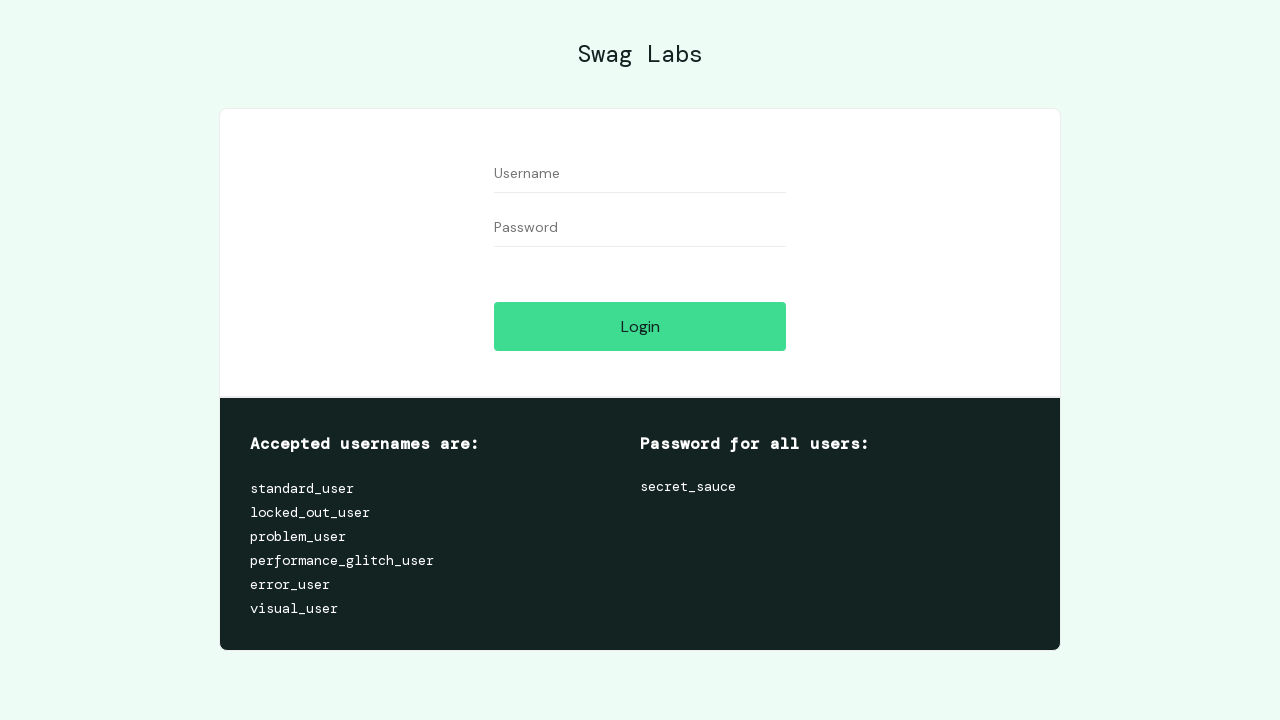

Set viewport to mobile size (375x667)
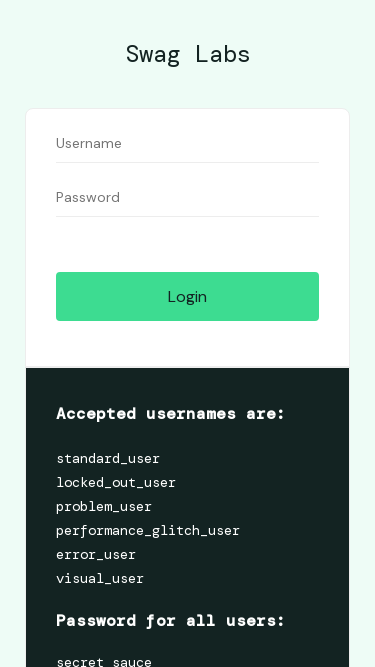

Mobile viewport fully loaded (networkidle)
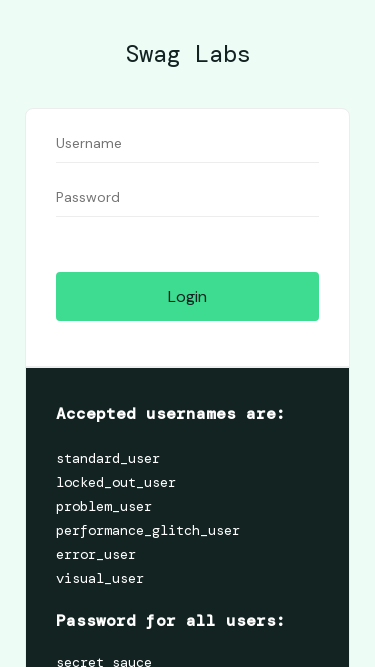

Set viewport to tablet size (768x1024)
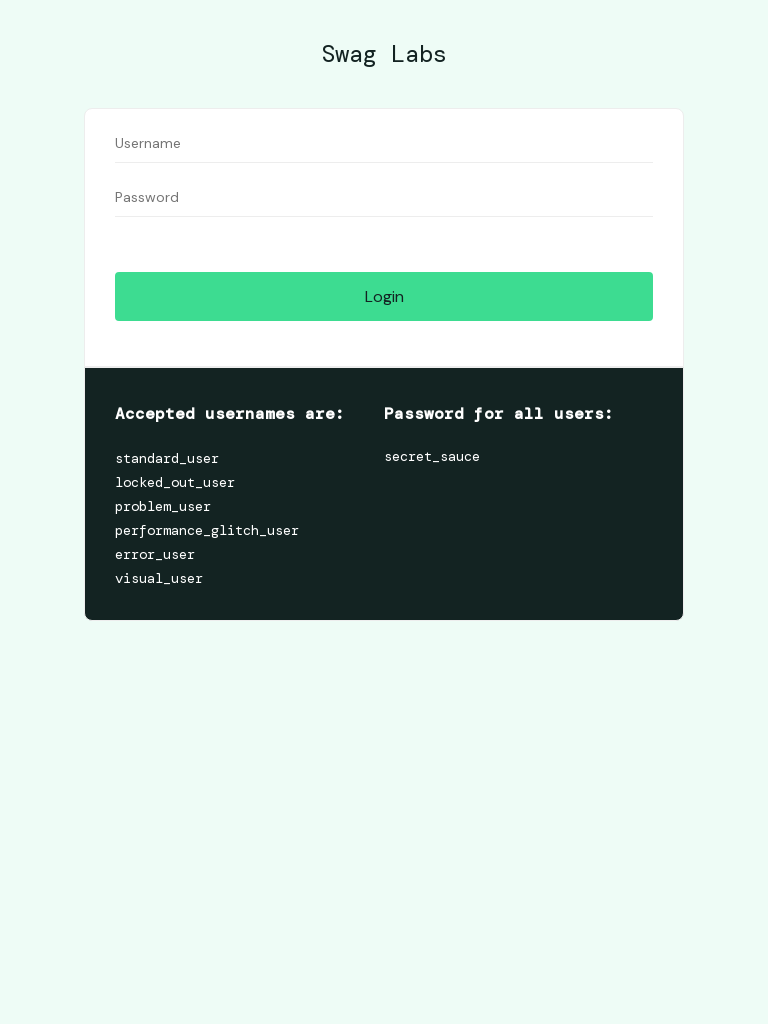

Tablet viewport fully loaded (networkidle)
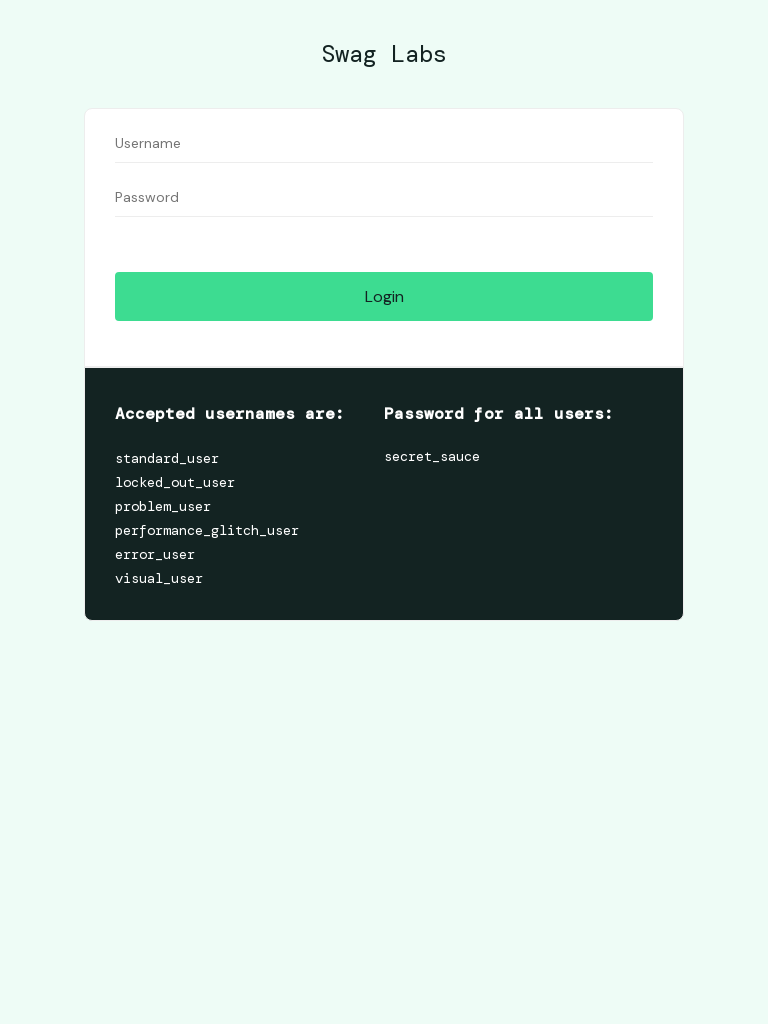

Set viewport to desktop size (1920x1080)
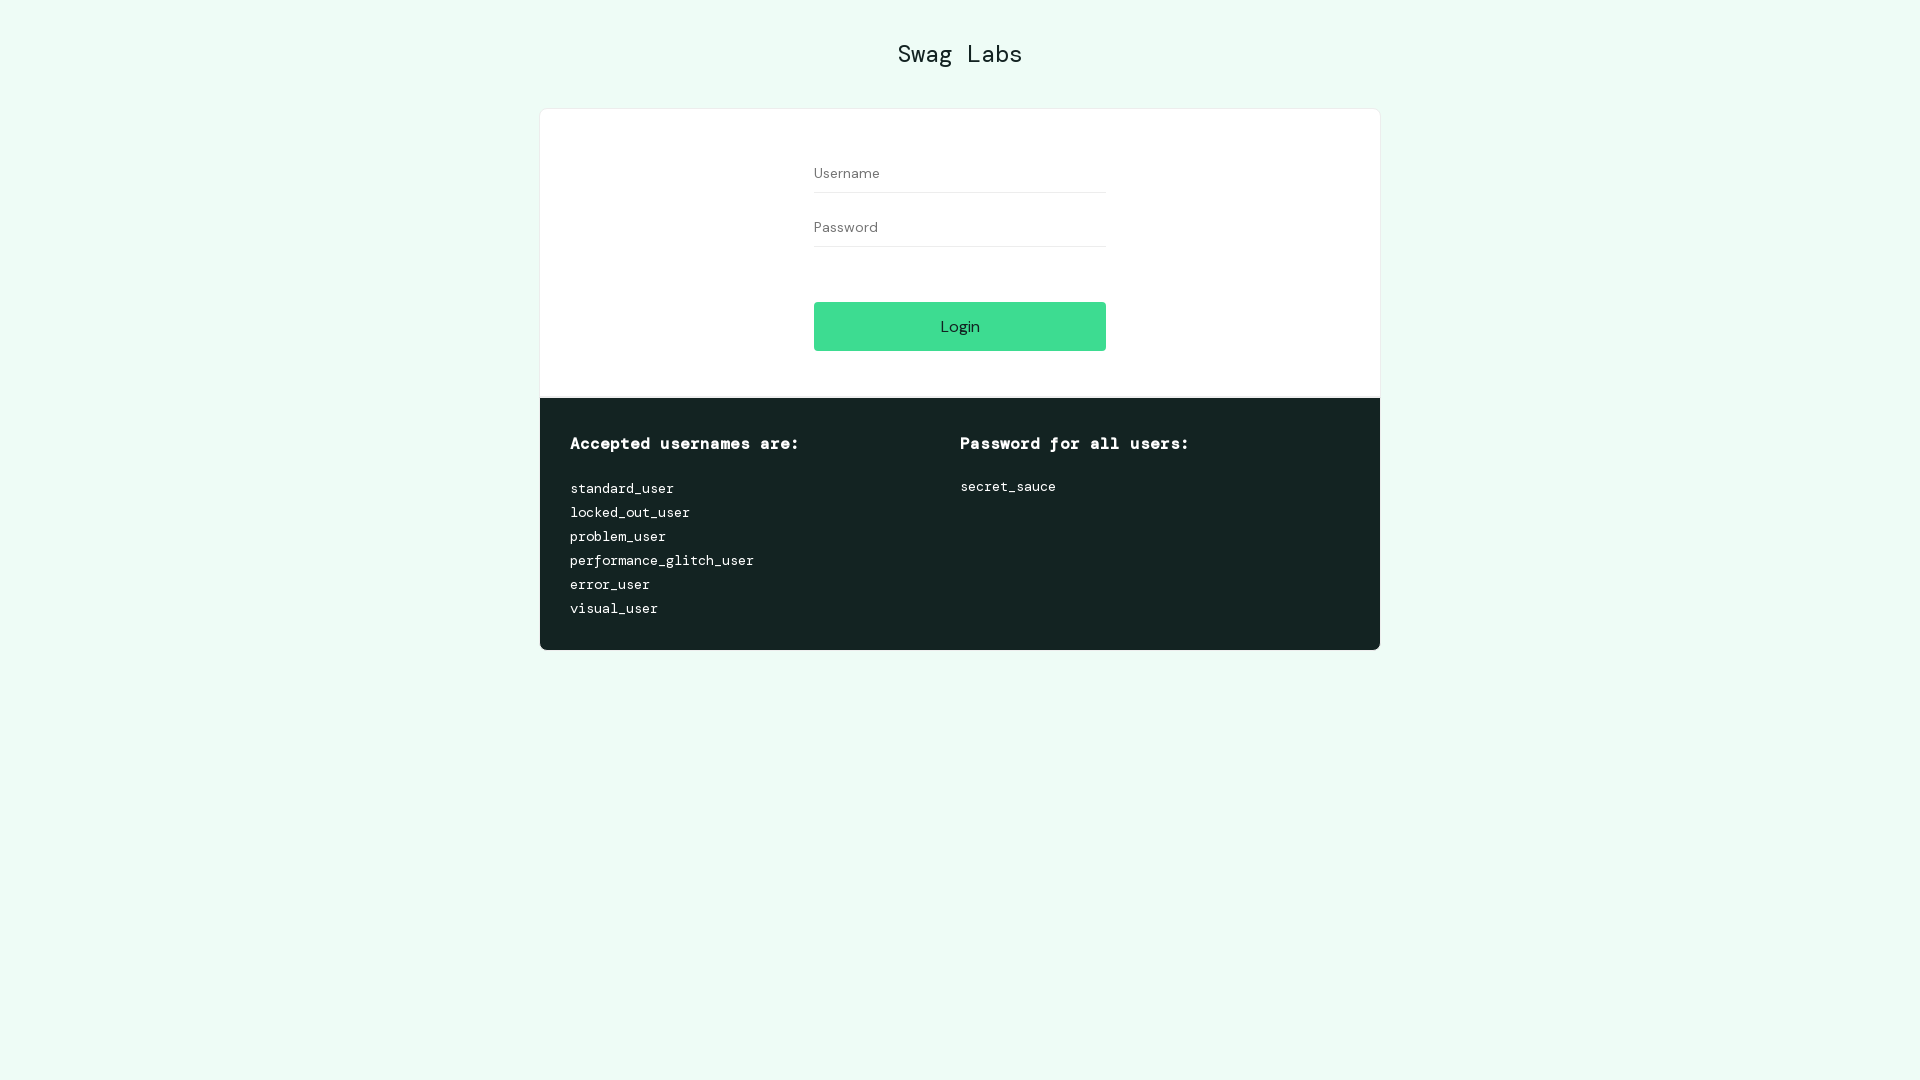

Desktop viewport fully loaded (networkidle)
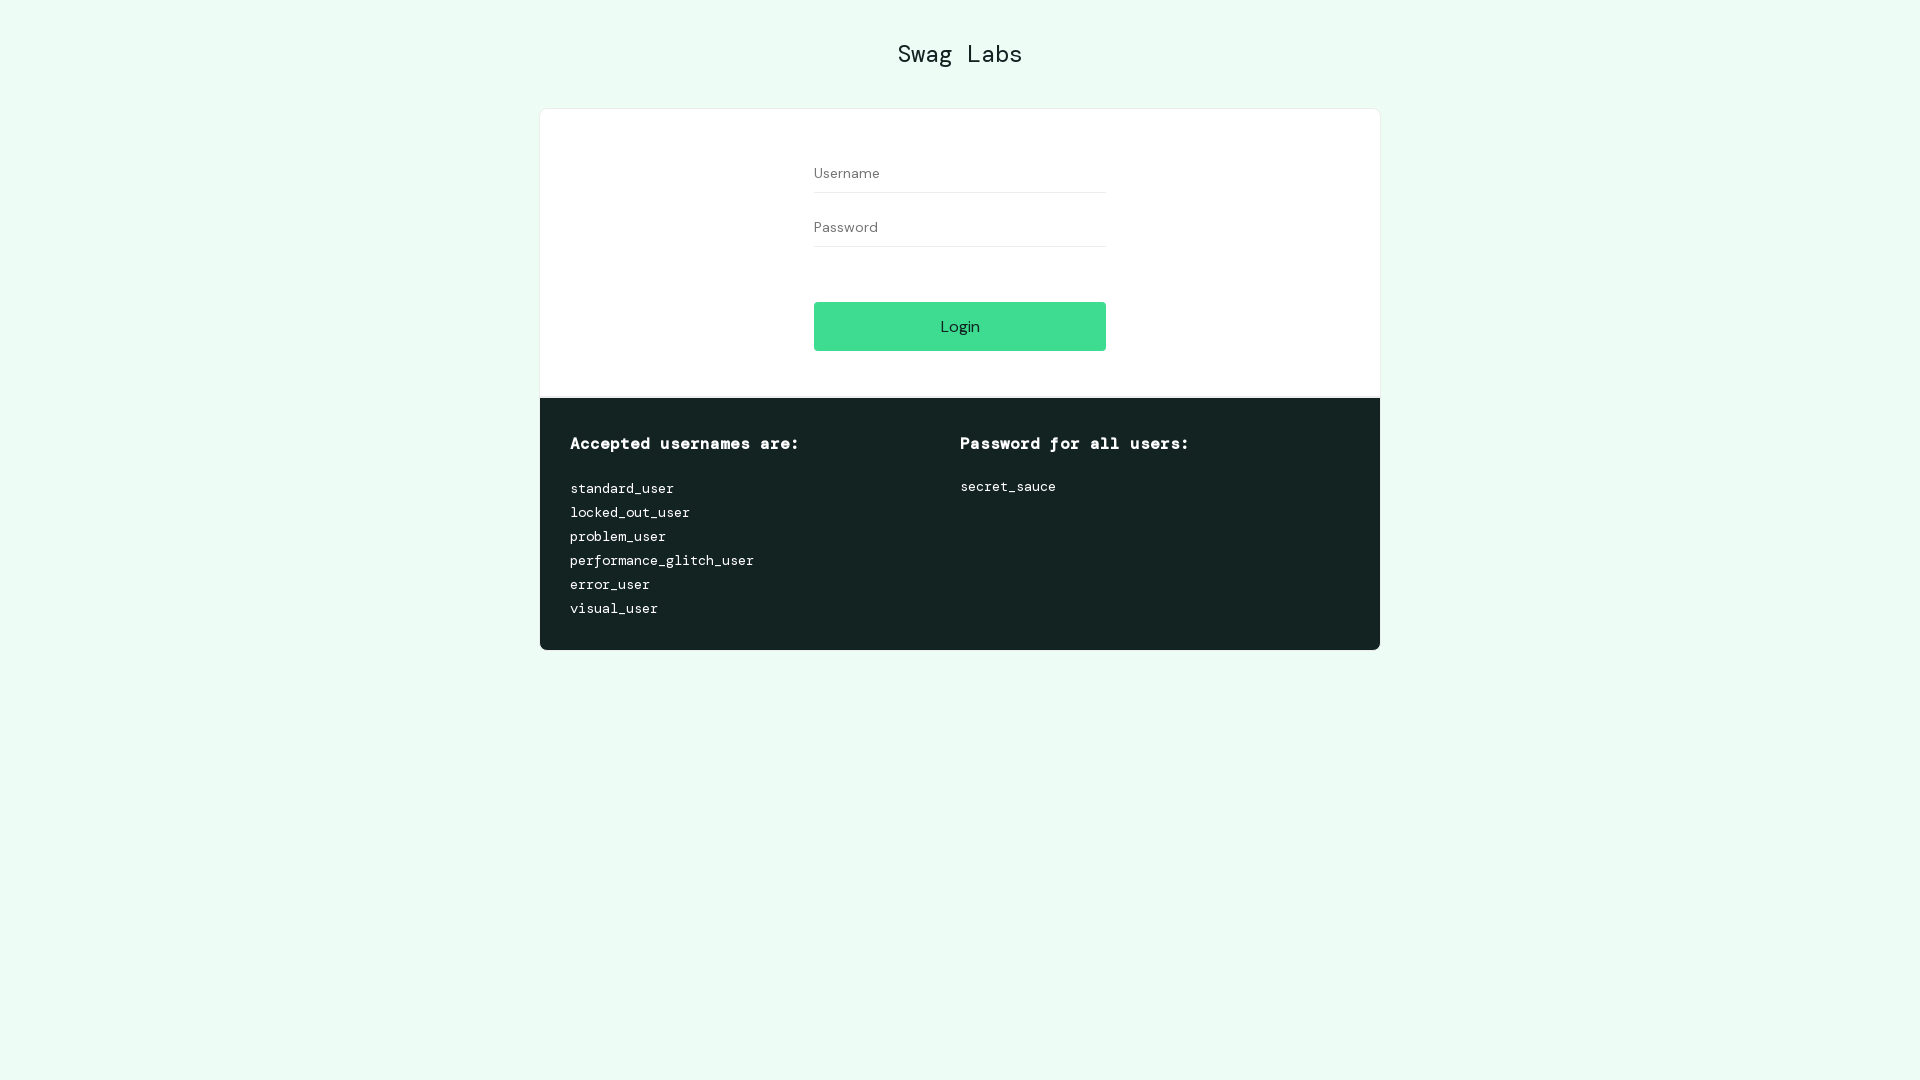

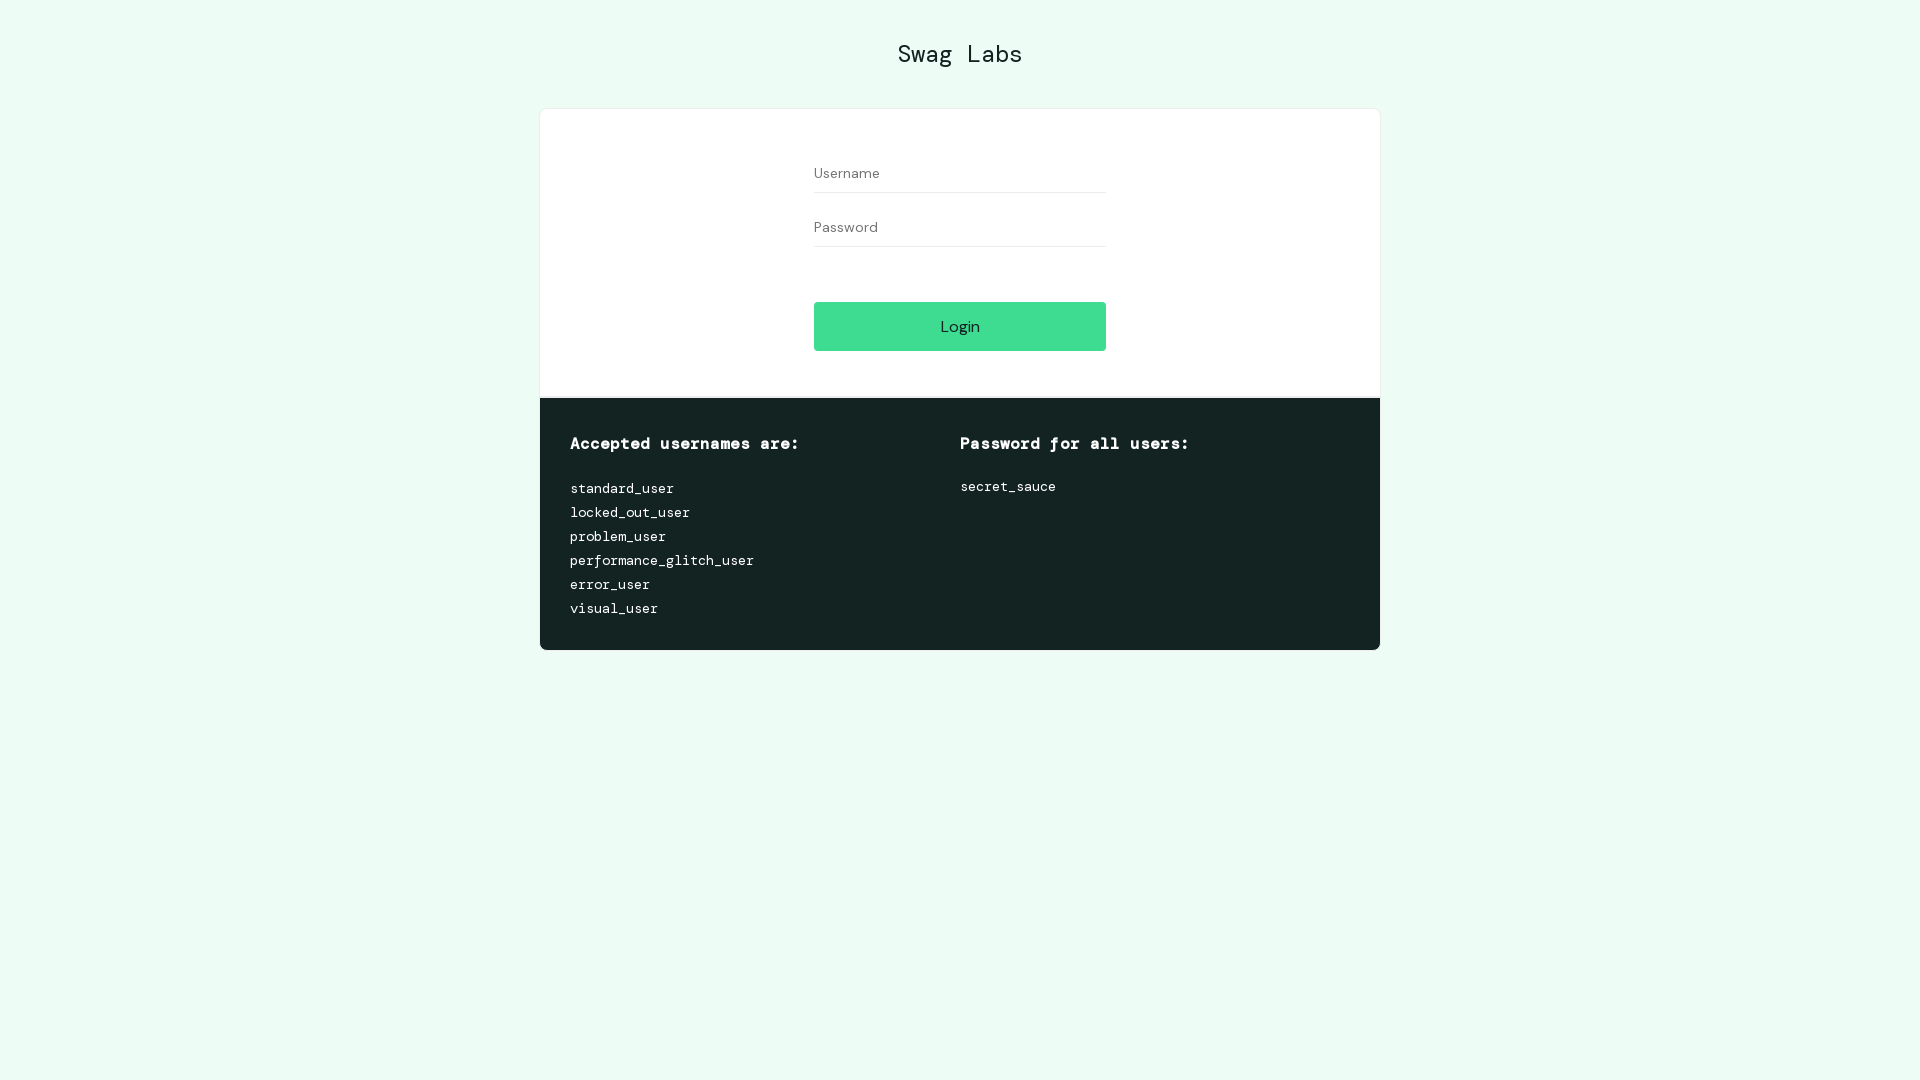